Tests form filling functionality by entering first name and last name into a form on the Formy project demo site.

Starting URL: https://formy-project.herokuapp.com/form

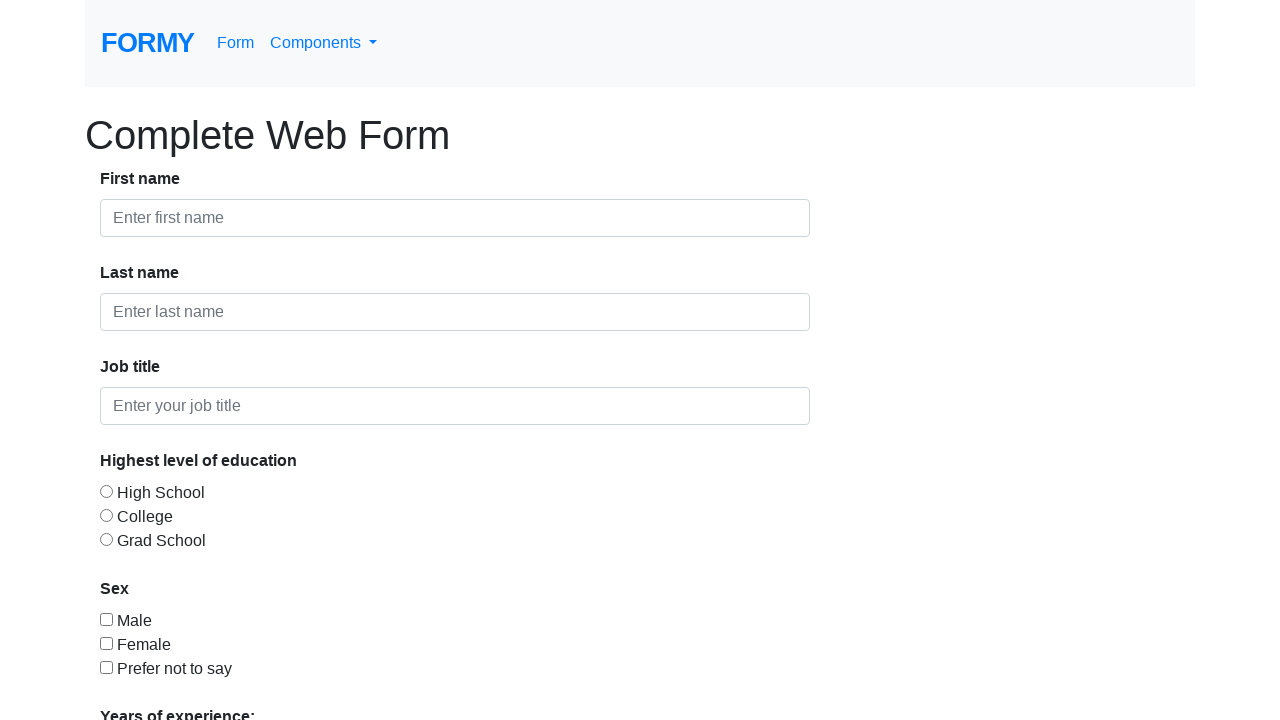

Filled first name field with 'Gabriela' on #first-name
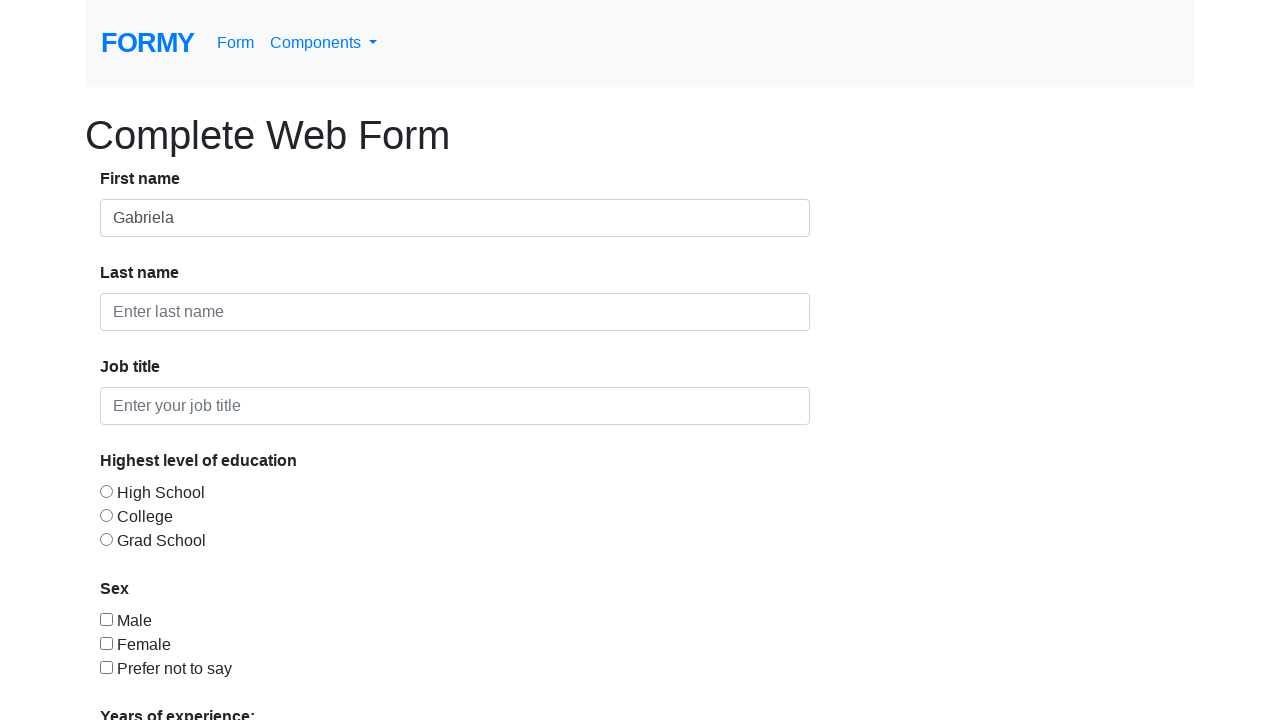

Filled last name field with 'Radulescu' on #last-name
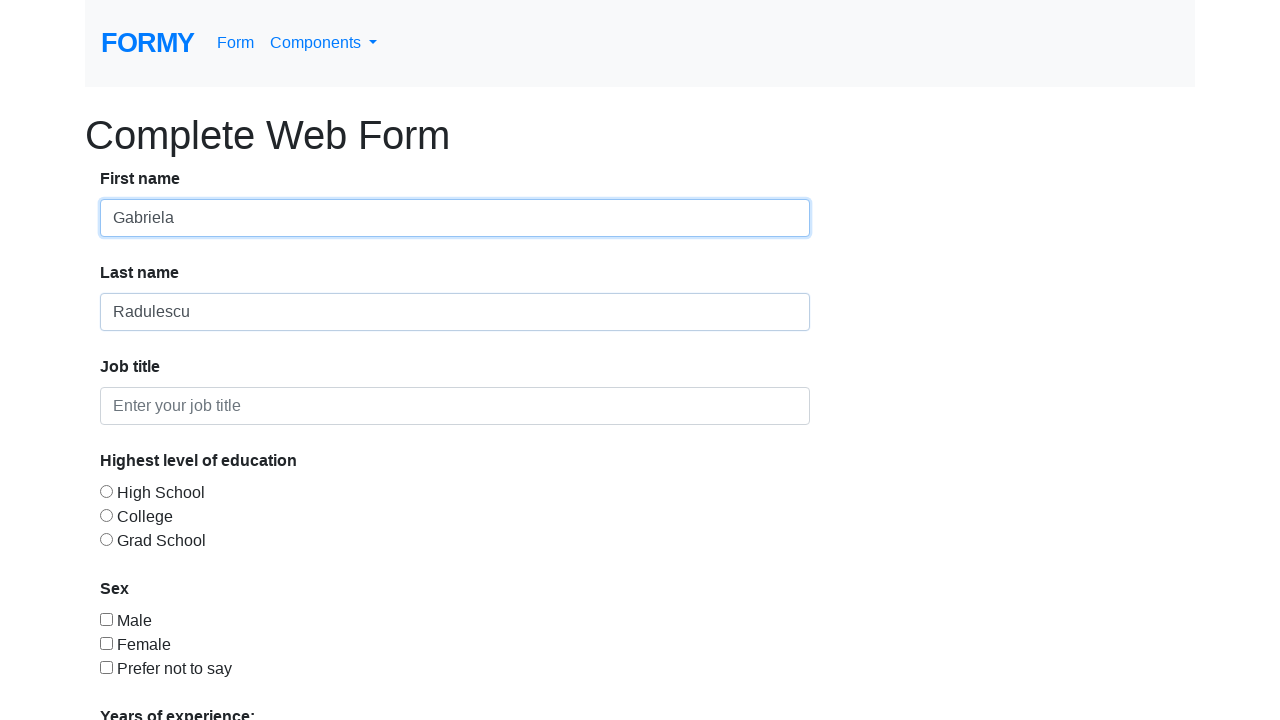

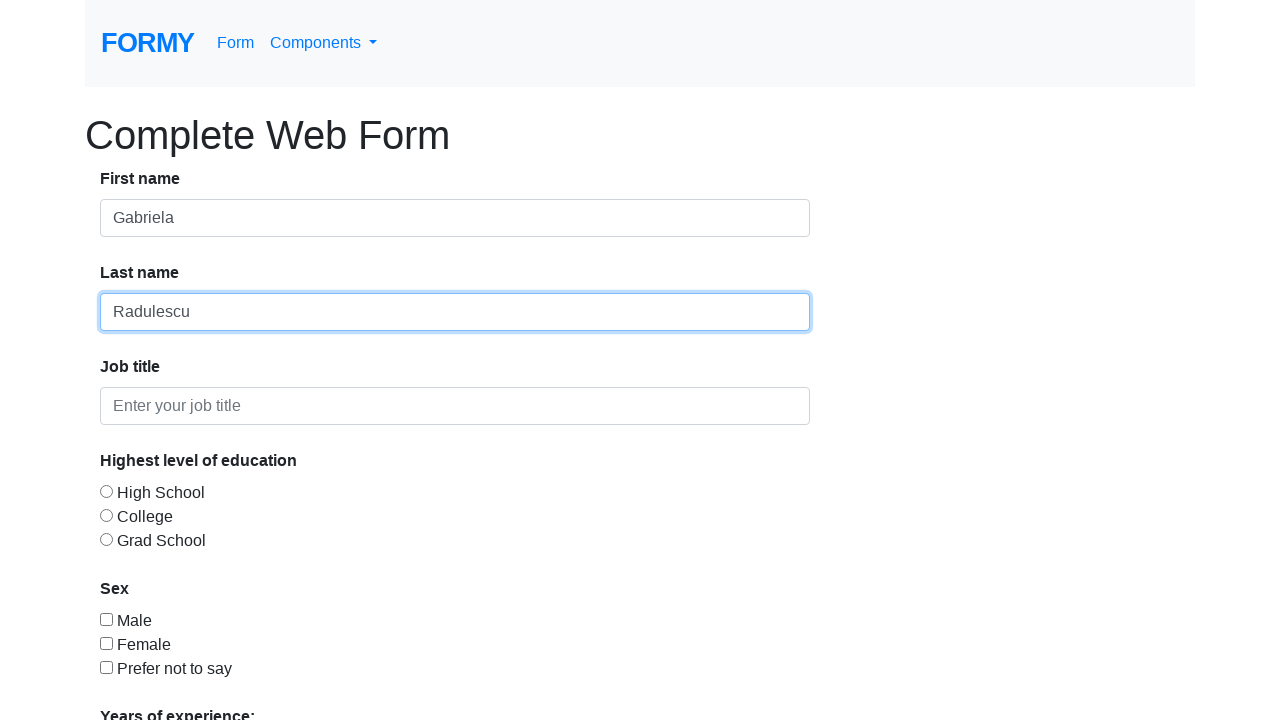